Solves a math problem by reading two numbers, calculating their sum, selecting the result from a dropdown, and submitting the form

Starting URL: http://suninjuly.github.io/selects1.html

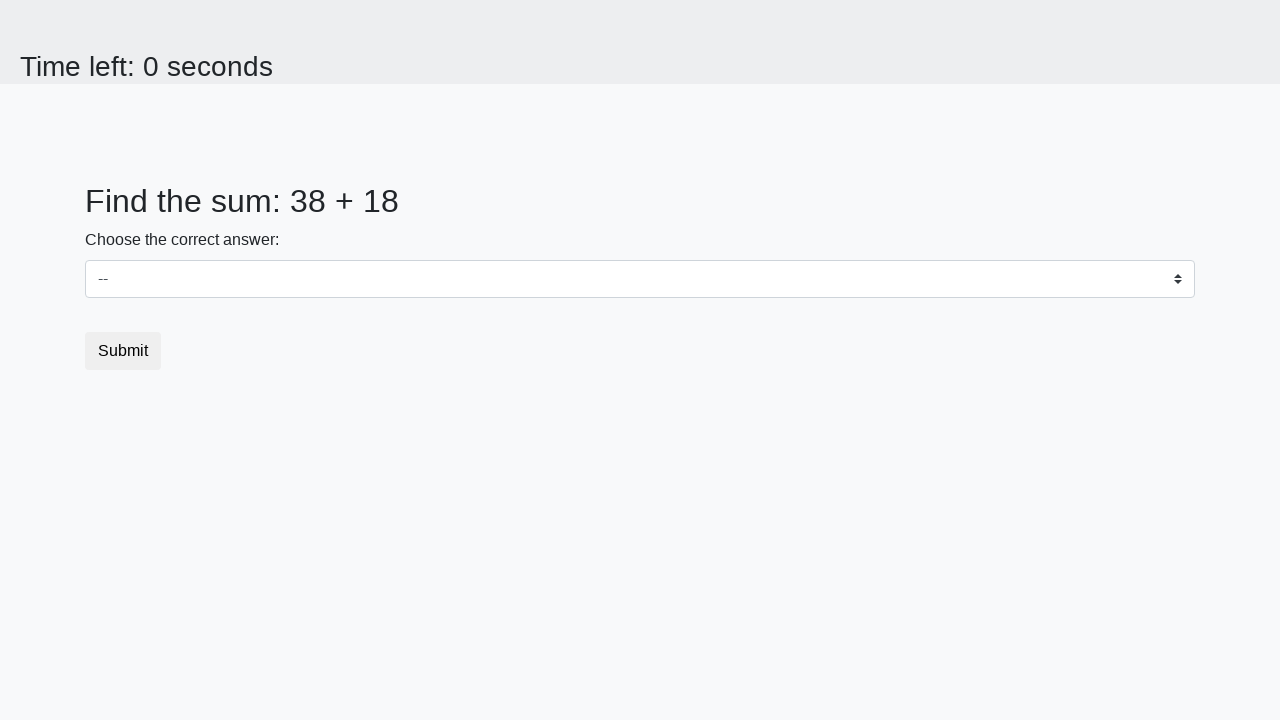

Retrieved first number from #num1 element
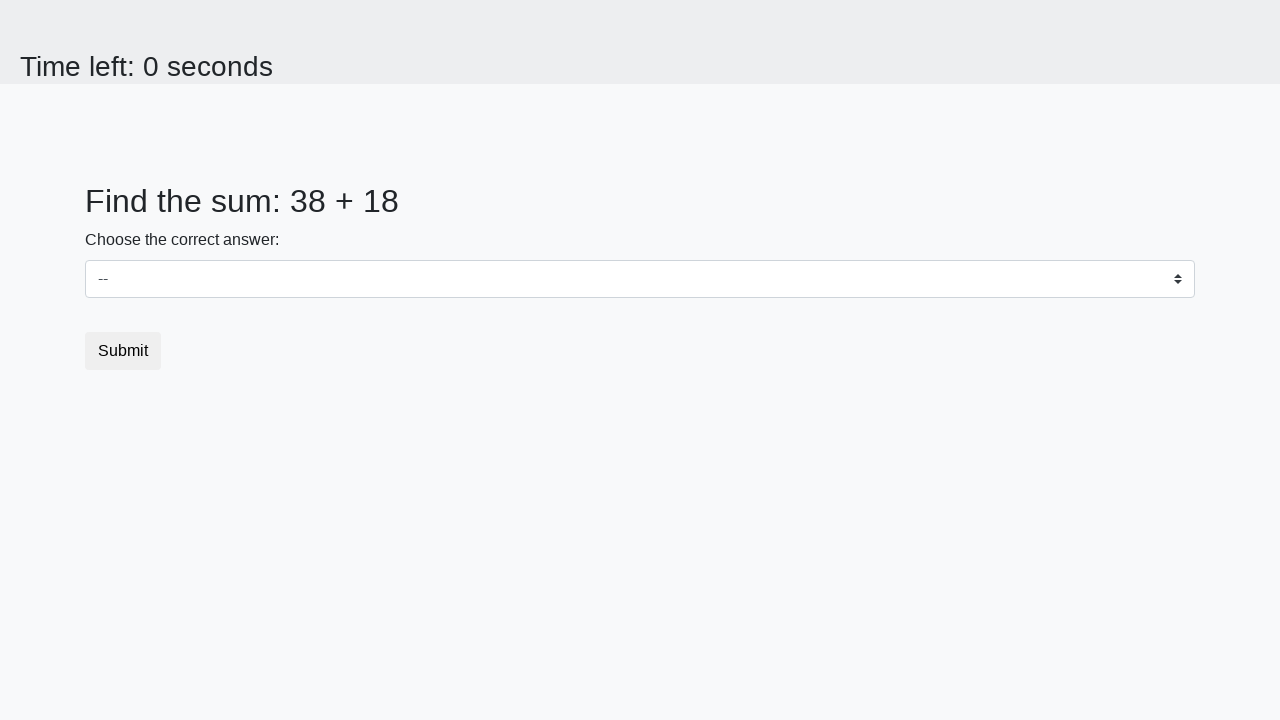

Retrieved second number from #num2 element
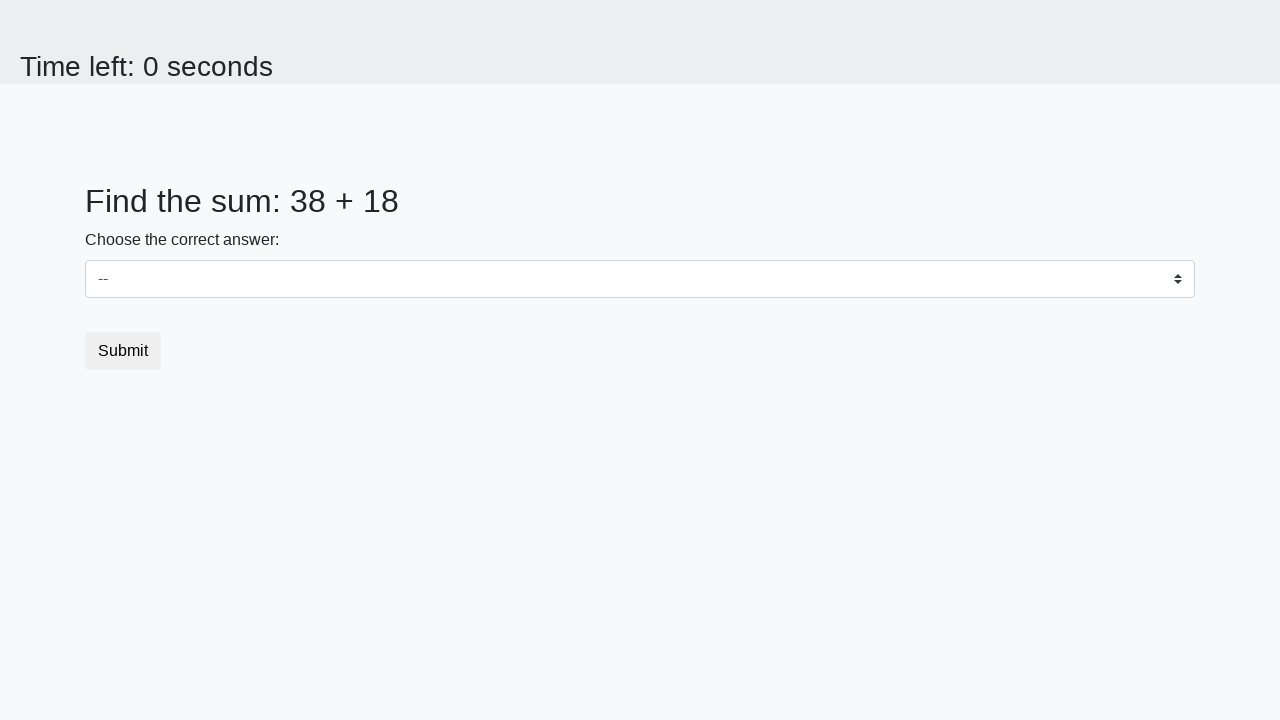

Calculated sum: 38 + 18 = 56
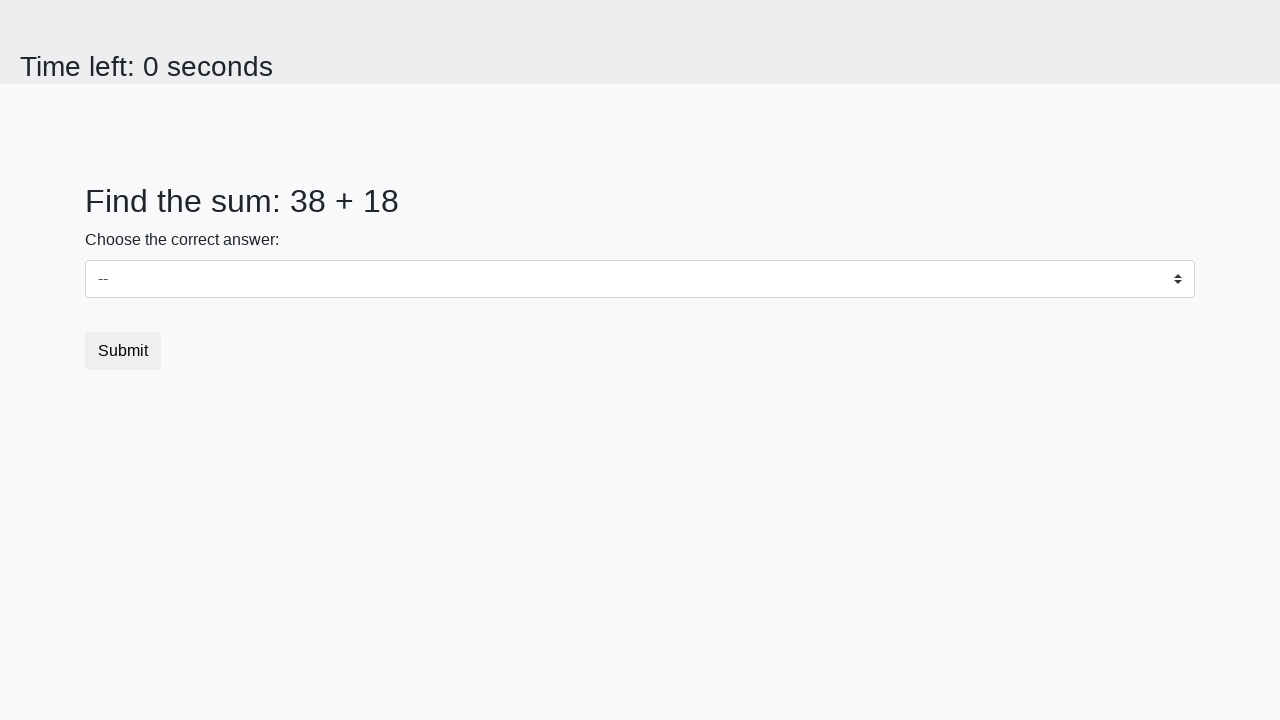

Selected calculated result '56' from dropdown on select
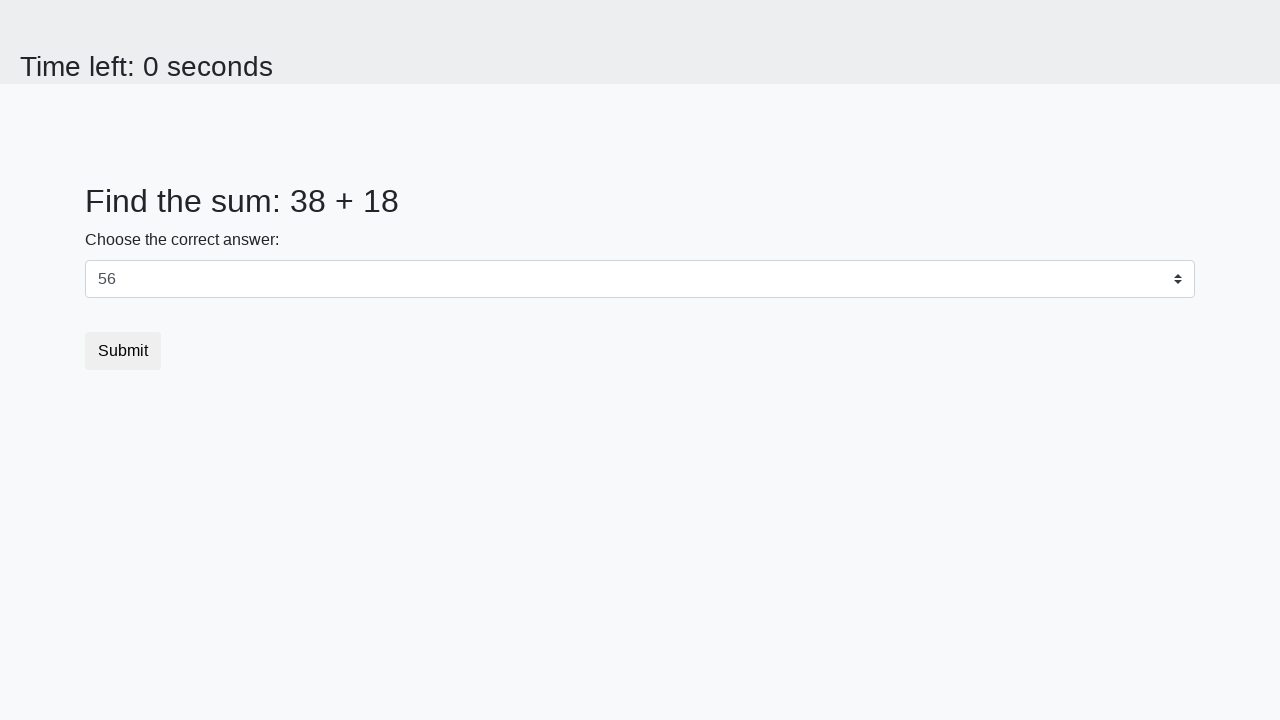

Clicked submit button to complete form at (123, 351) on .btn
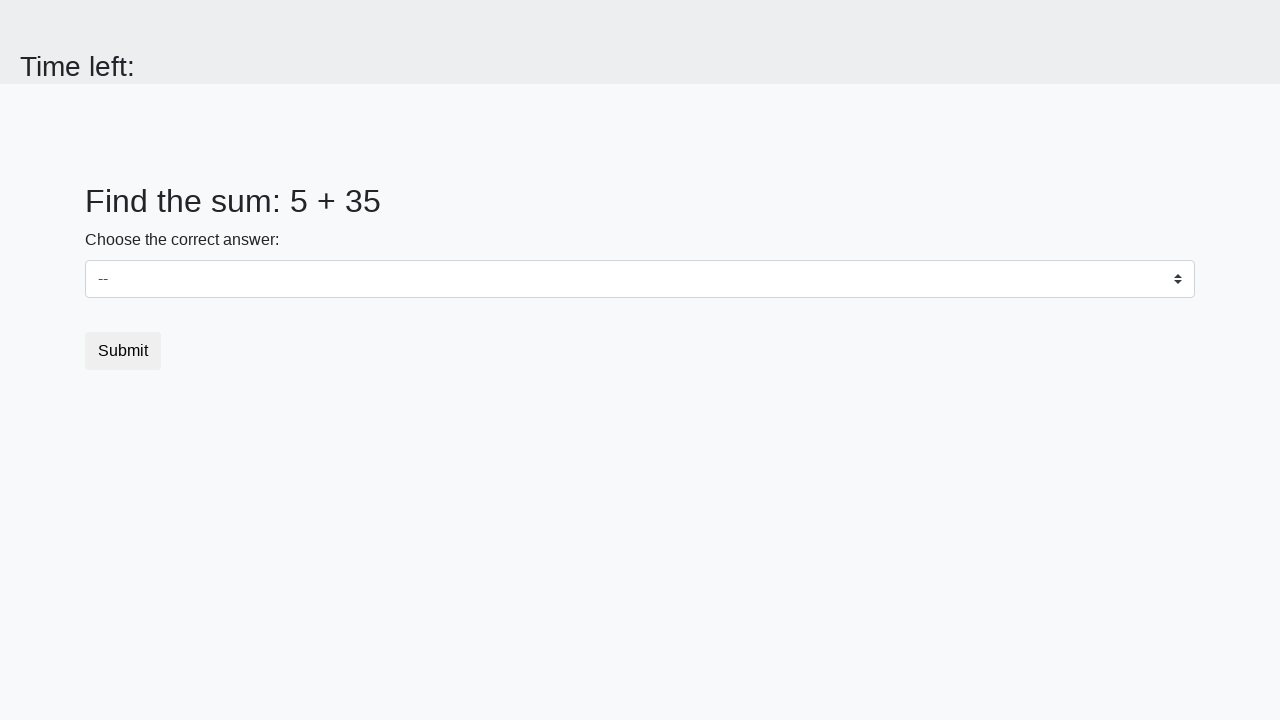

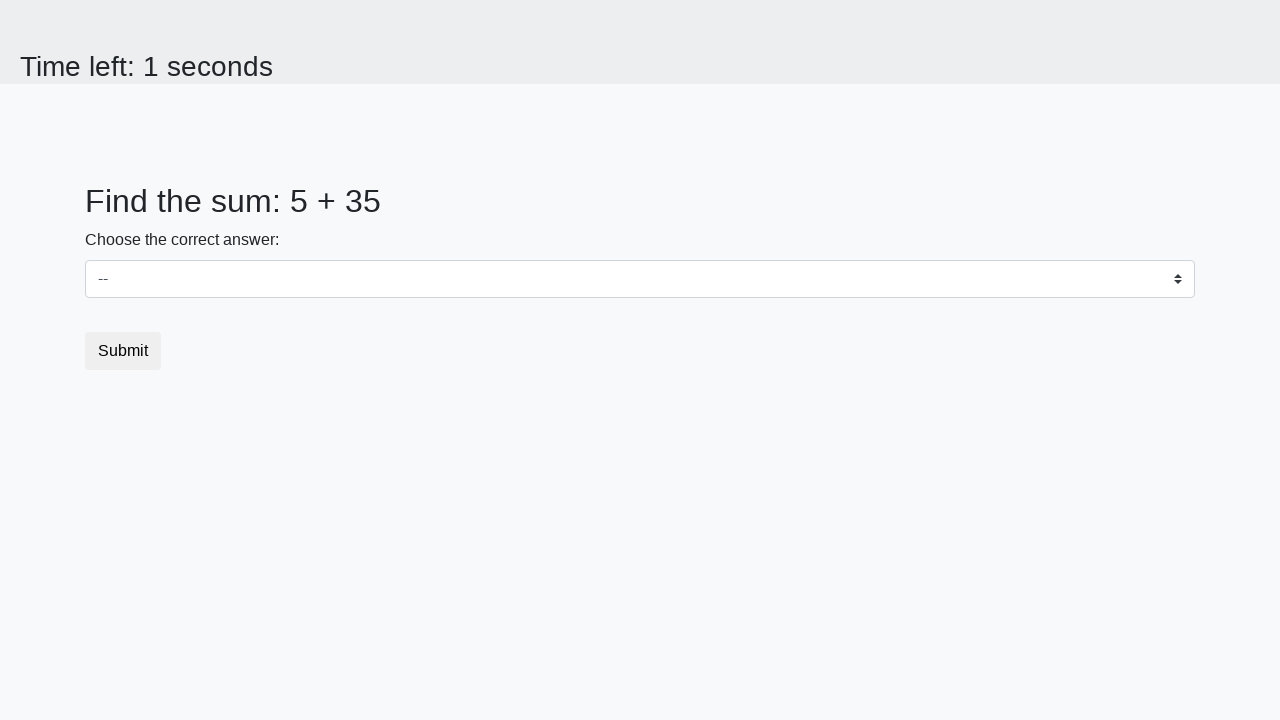